Creates a new bank customer by filling in first name, last name, and post code, then verifies the customer was added by searching for them

Starting URL: https://www.globalsqa.com/angularJs-protractor/BankingProject/#/manager

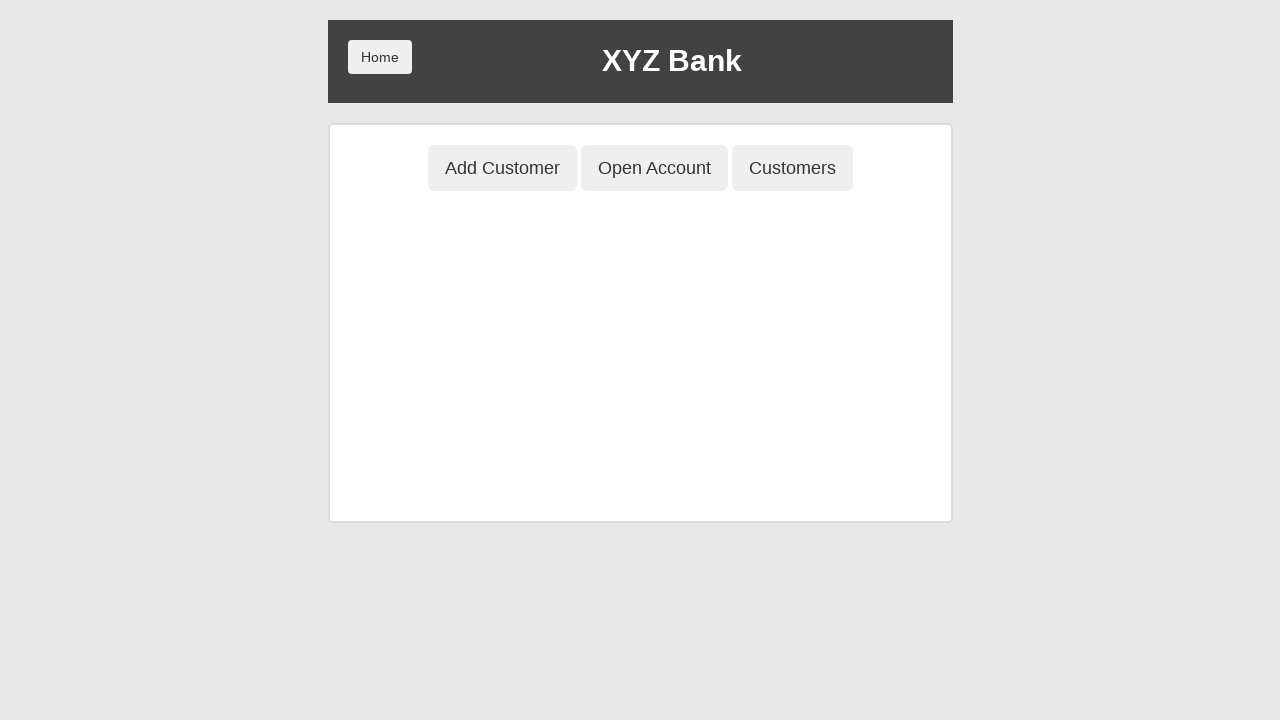

Clicked Add Customer button at (502, 168) on button[ng-click='addCust()']
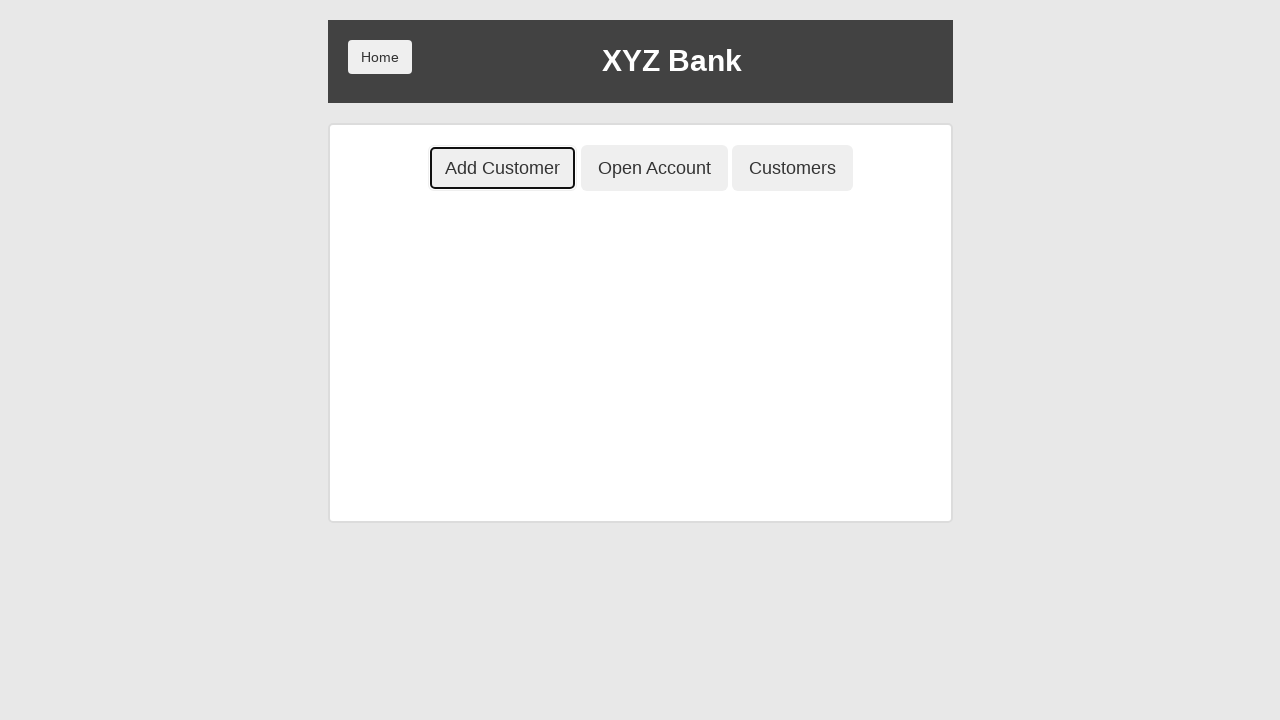

Filled first name field with 'John' on input[ng-model='fName']
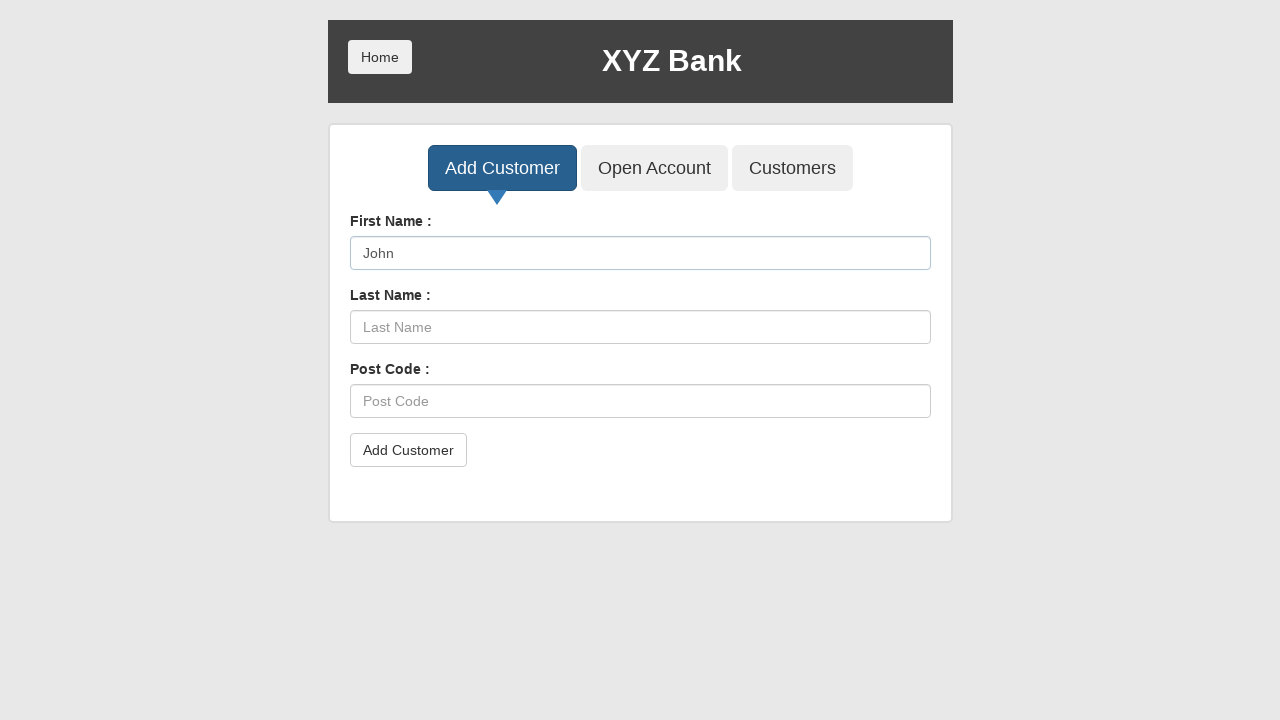

Filled last name field with 'Dementorovich' on input[ng-model='lName']
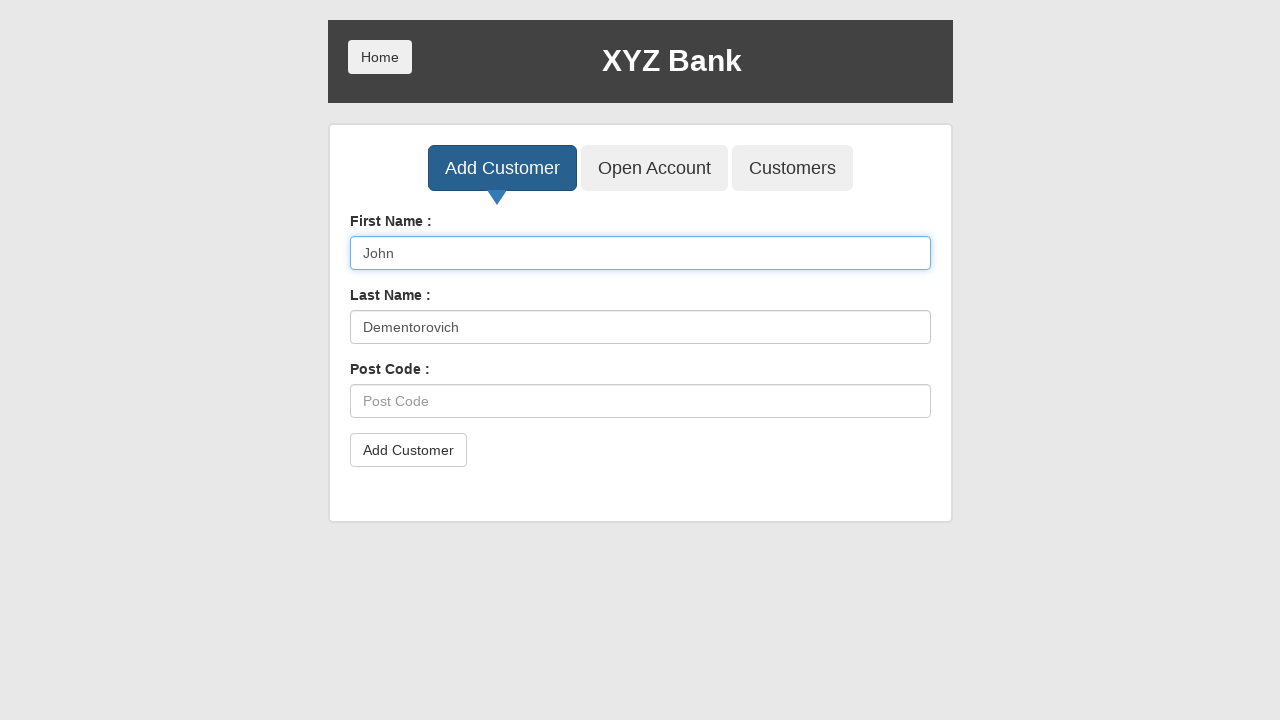

Filled post code field with '12345' on input[ng-model='postCd']
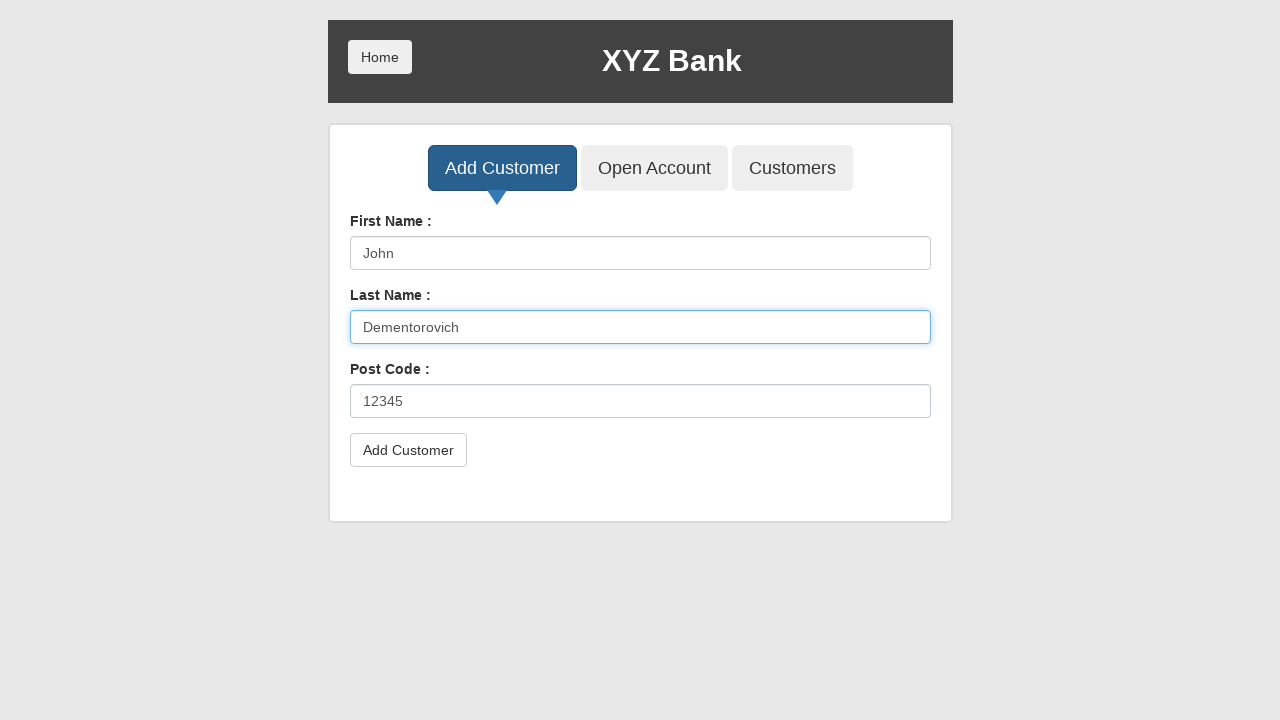

Clicked submit button to create customer at (408, 450) on button[type='submit']
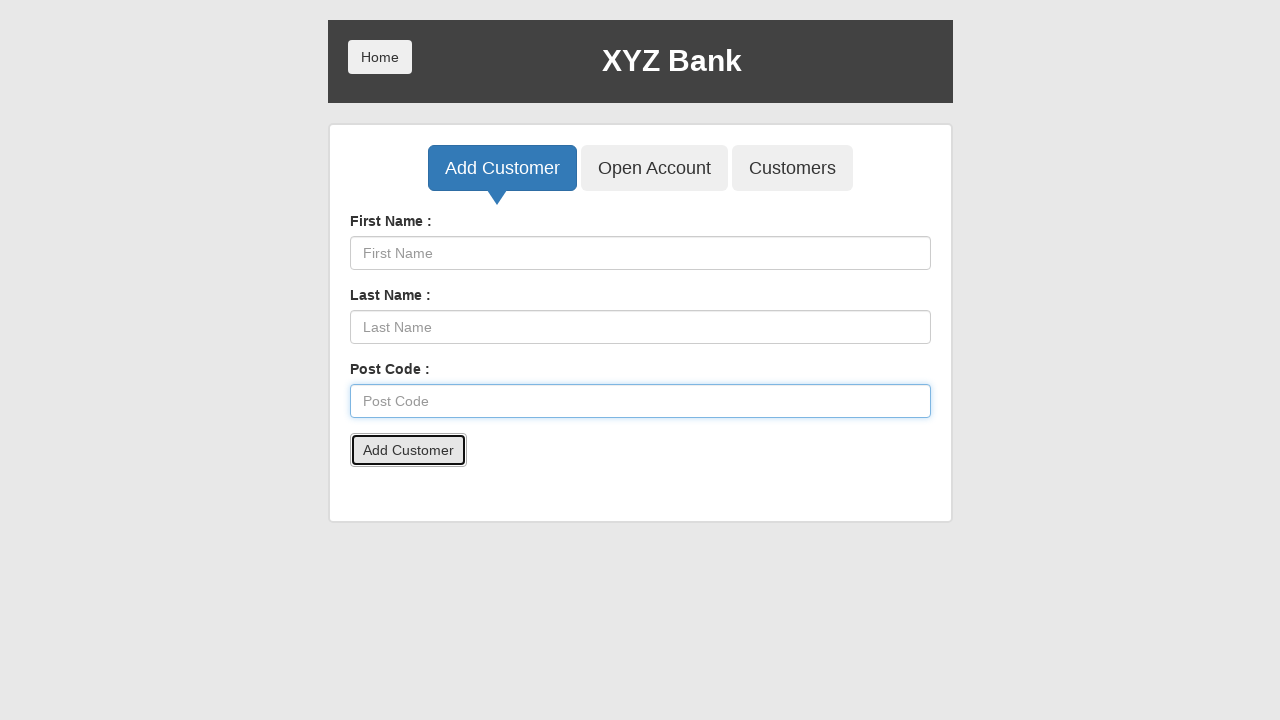

Accepted alert dialog confirming customer creation
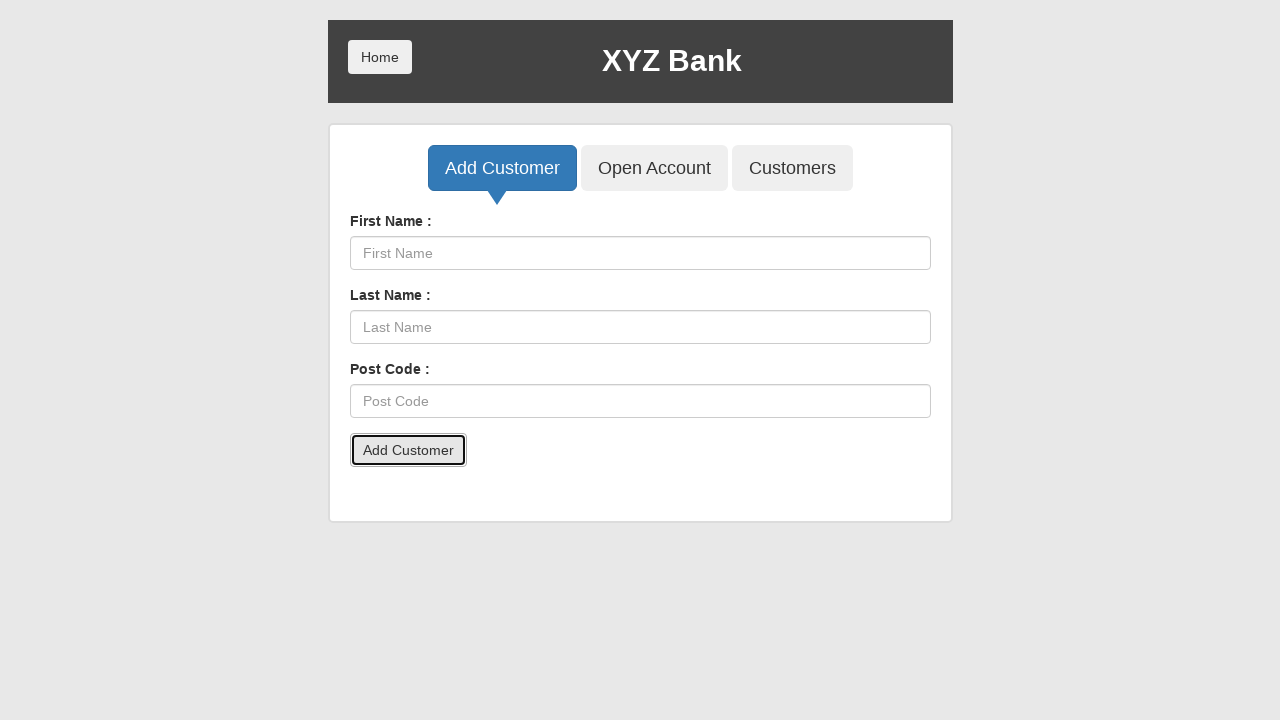

Clicked button to navigate to customers list at (792, 168) on button[ng-click='showCust()']
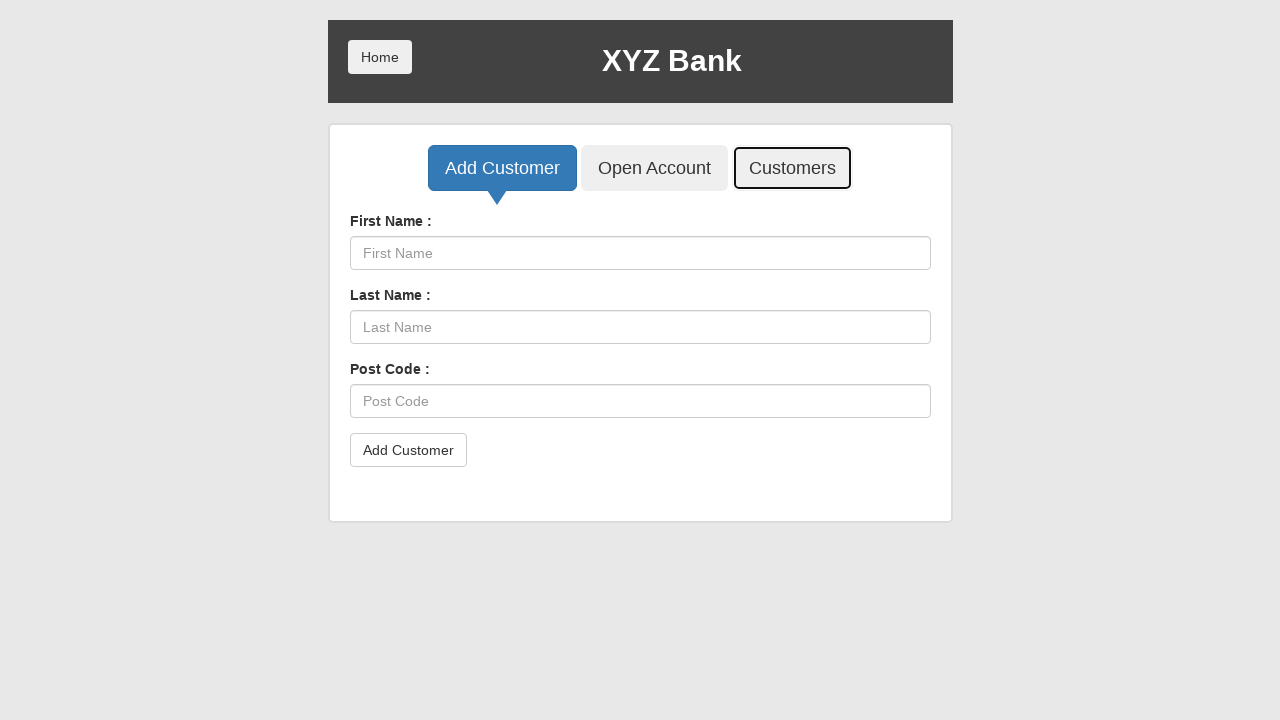

Searched for customer 'John' in customers list on input[ng-model='searchCustomer']
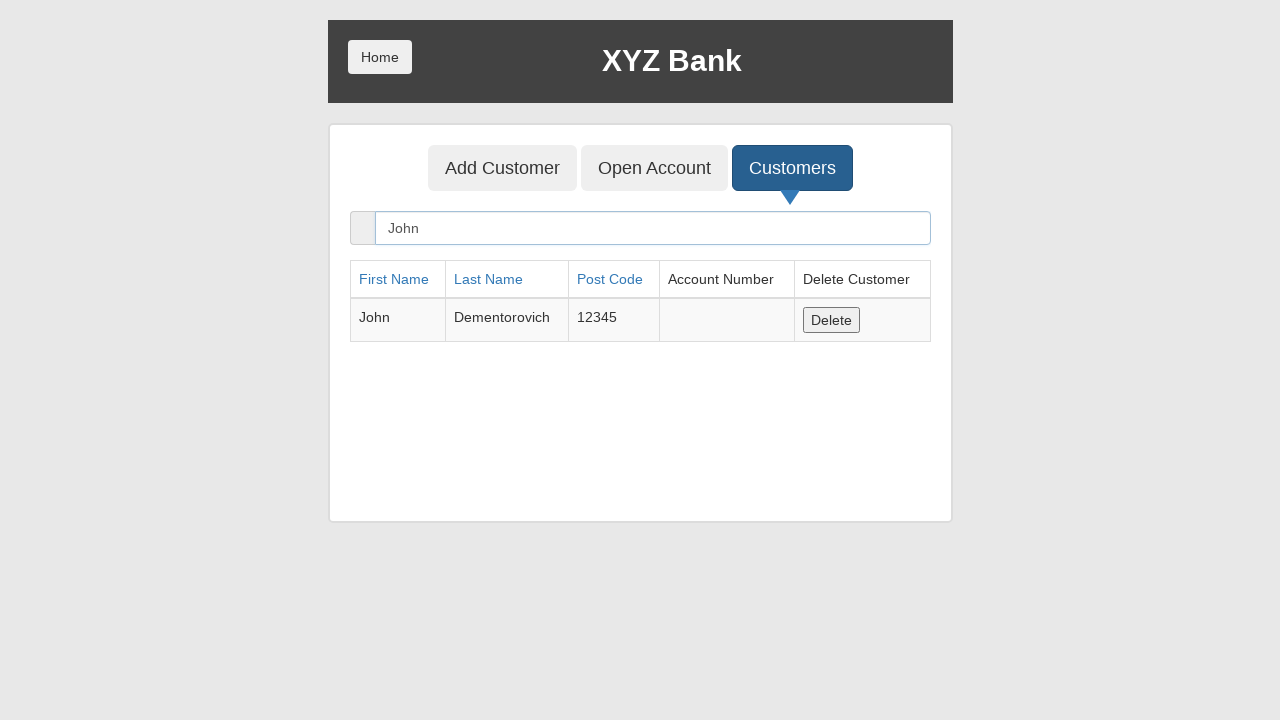

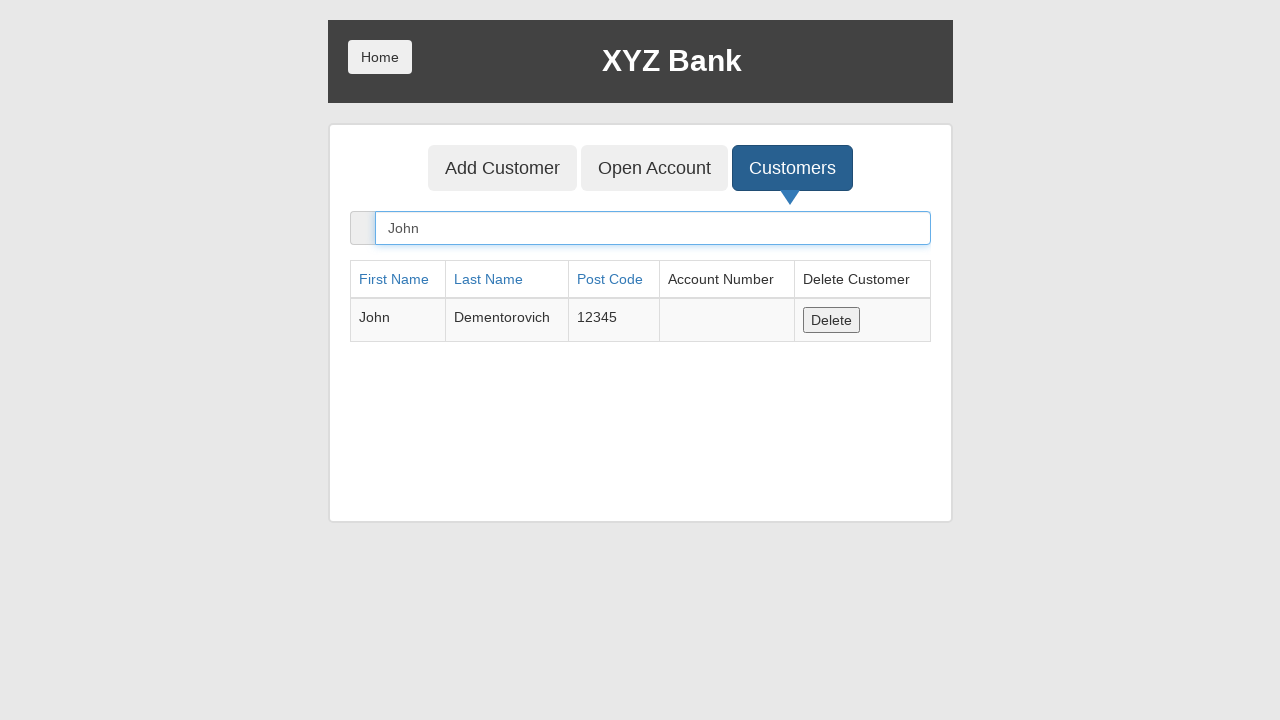